Navigates to a test automation practice page and selects "United Kingdom" from a country dropdown menu

Starting URL: https://testautomationpractice.blogspot.com/

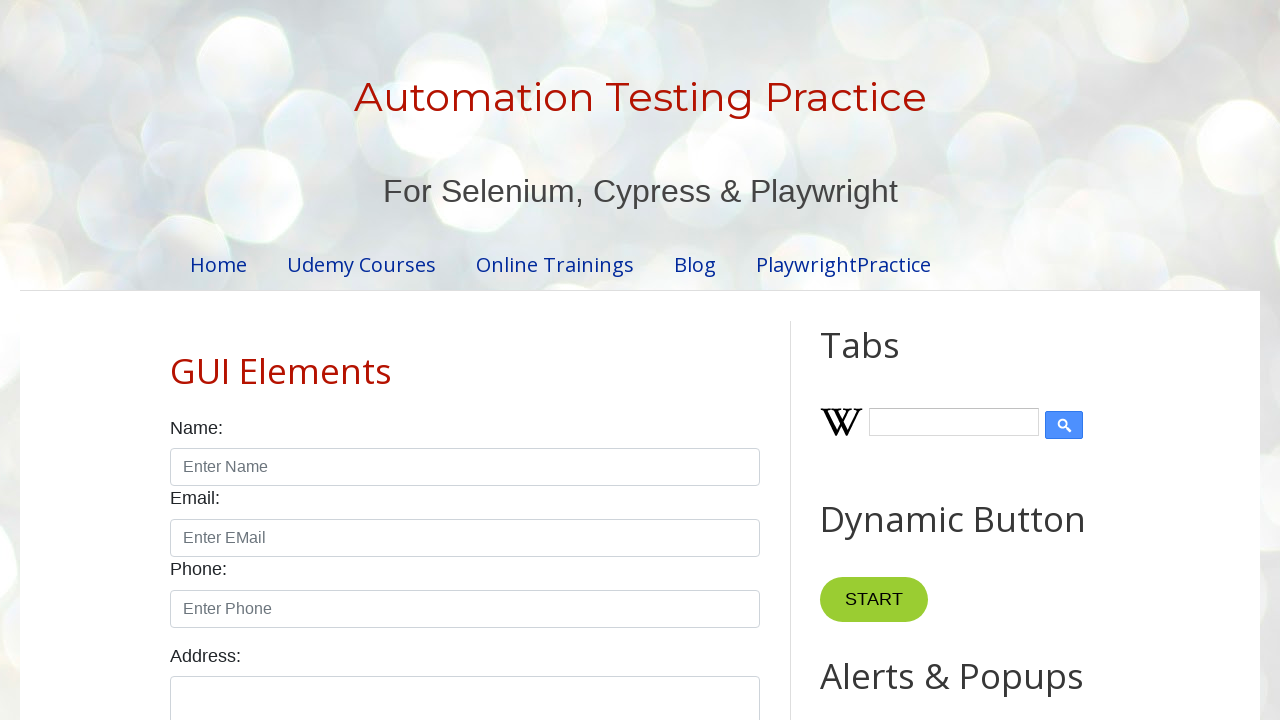

Navigated to test automation practice page
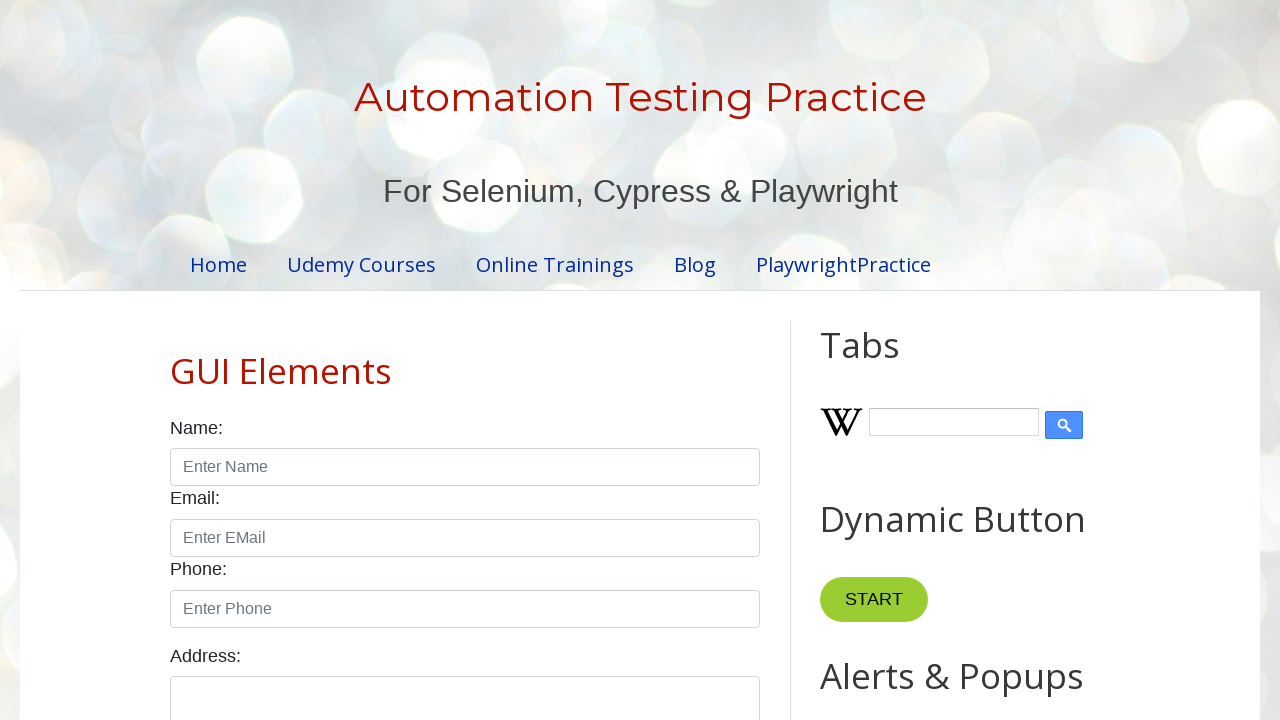

Selected 'United Kingdom' from country dropdown menu on select#country
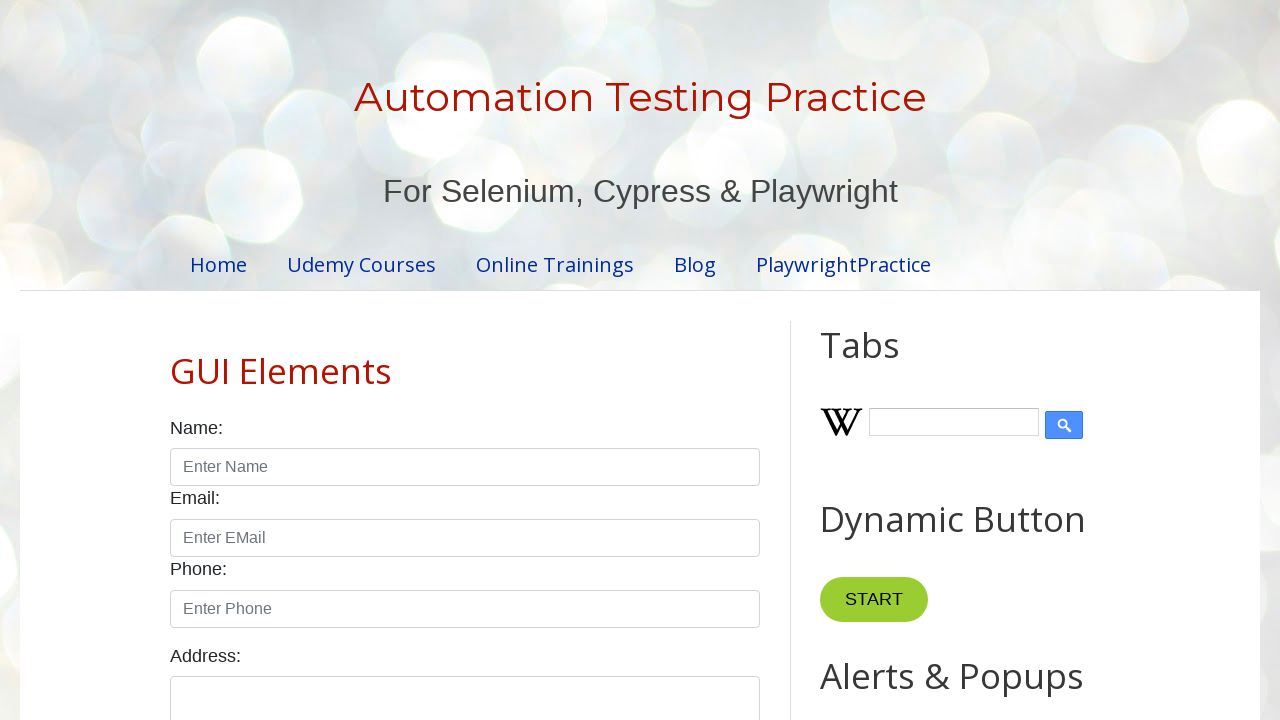

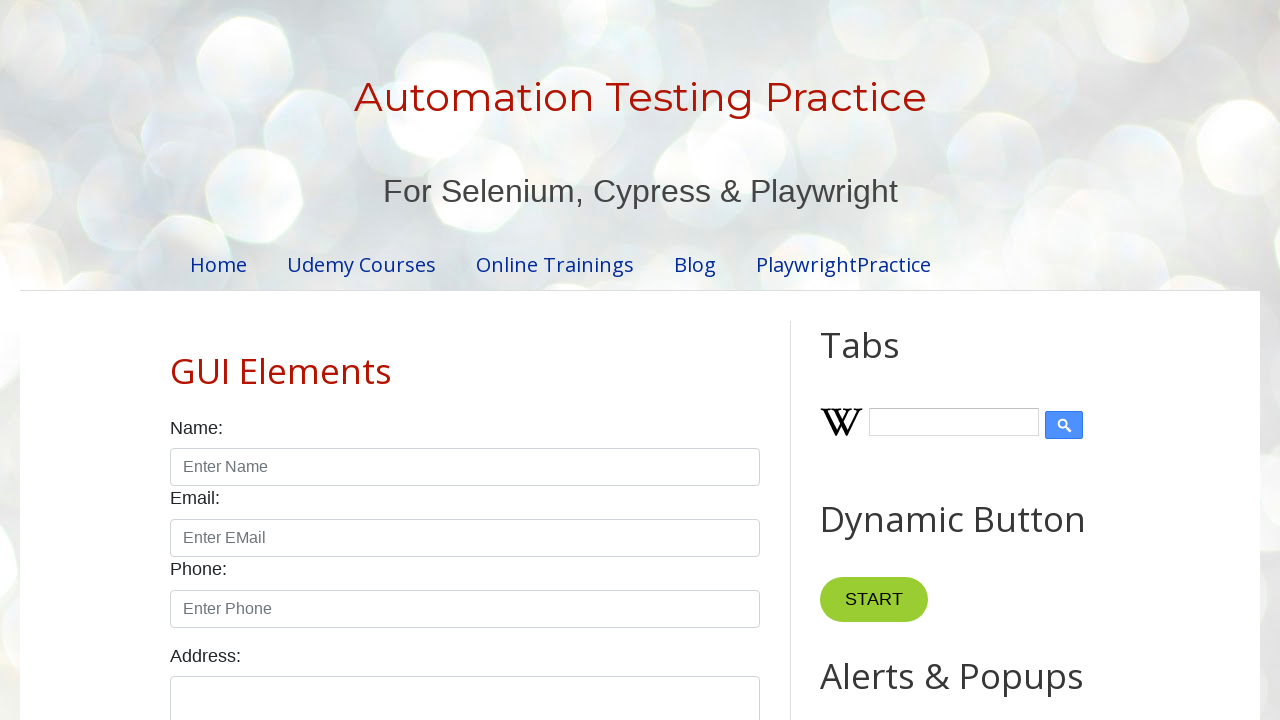